Tests keyboard input functionality by typing text on a page that displays keyboard events

Starting URL: https://training-support.net/webelements/keyboard-events

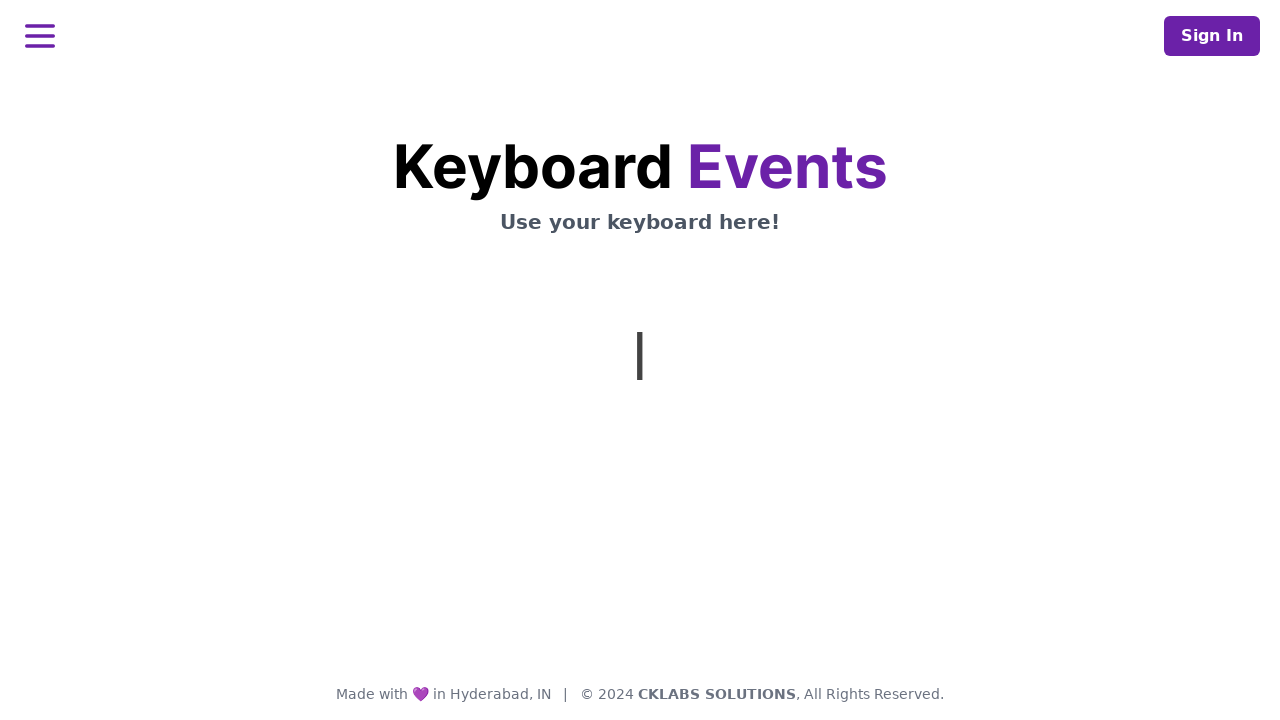

Typed 'this is some text with 123890' using keyboard to trigger keyboard events
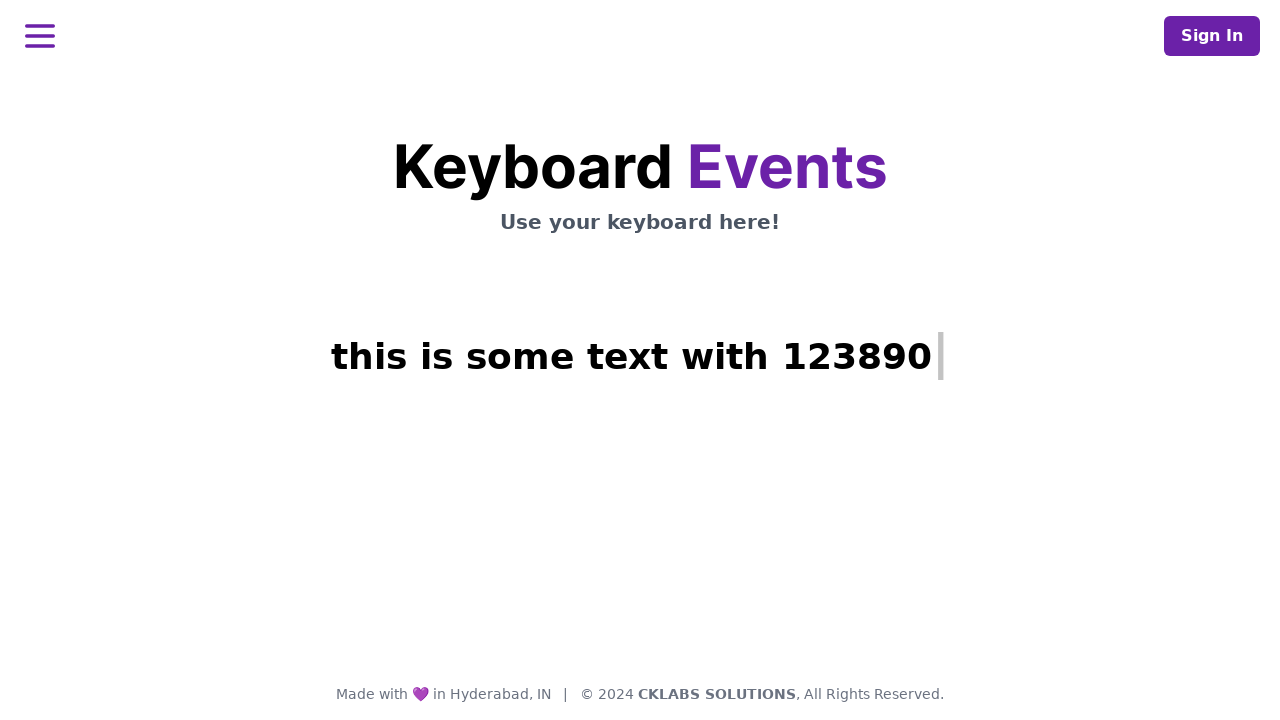

Keyboard event result heading (h1.mt-3) loaded on page
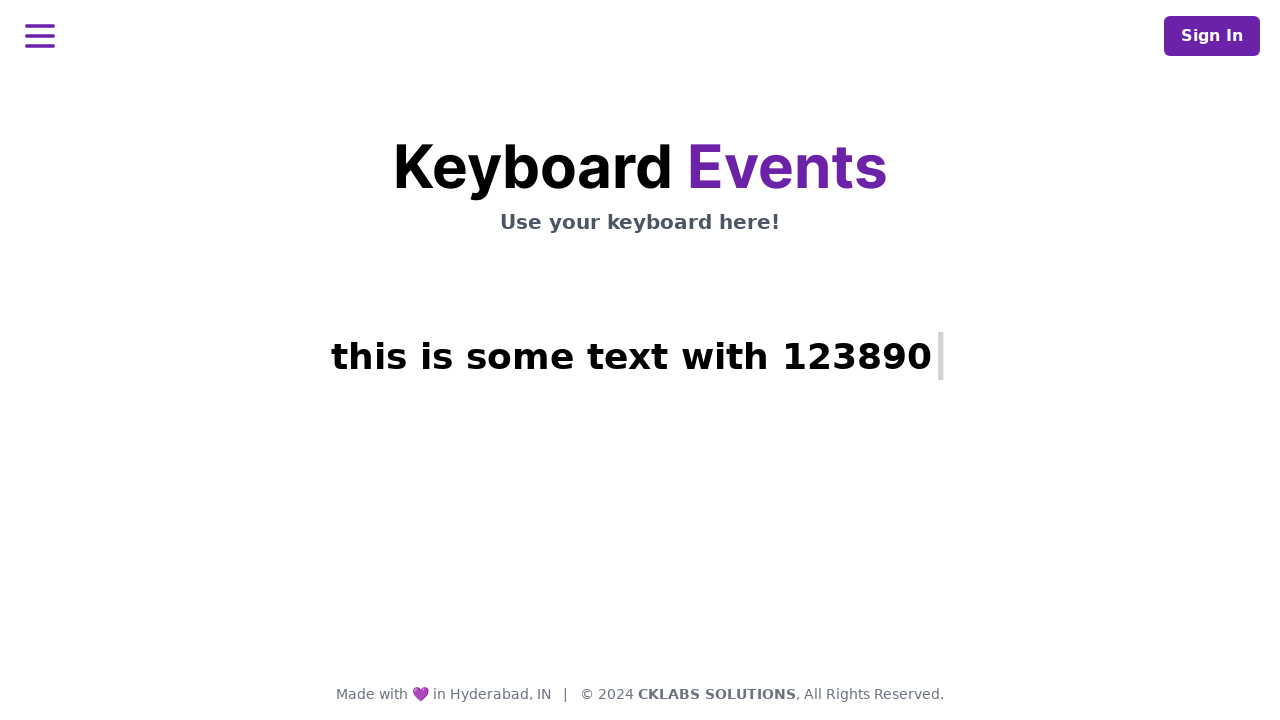

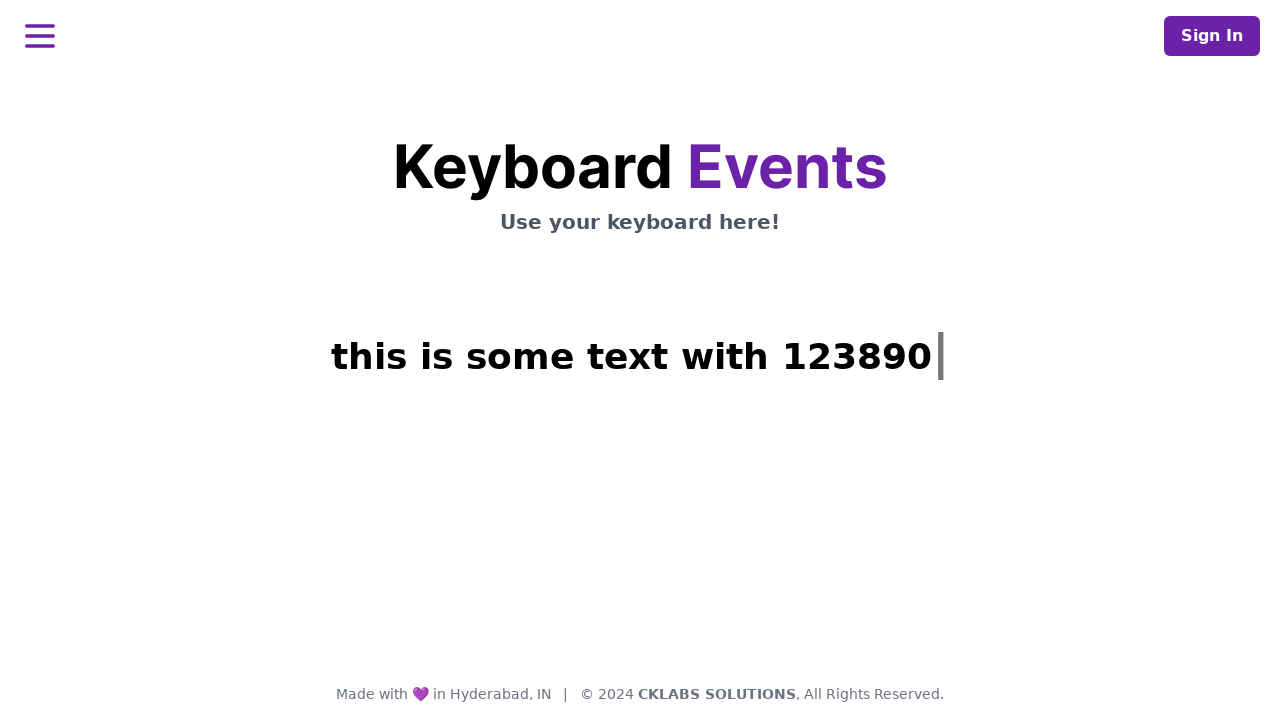